Demonstrates drag-and-drop action by dragging element A onto element B

Starting URL: https://crossbrowsertesting.github.io/drag-and-drop

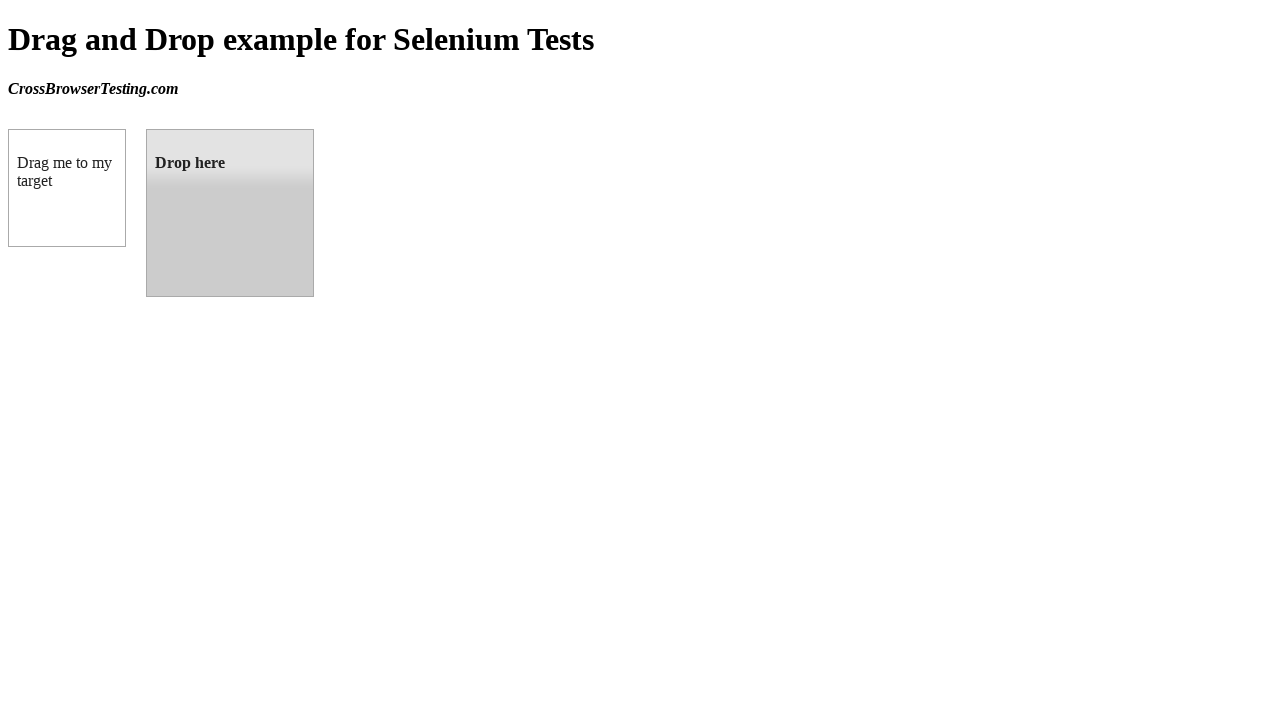

Waited for draggable element A to be visible
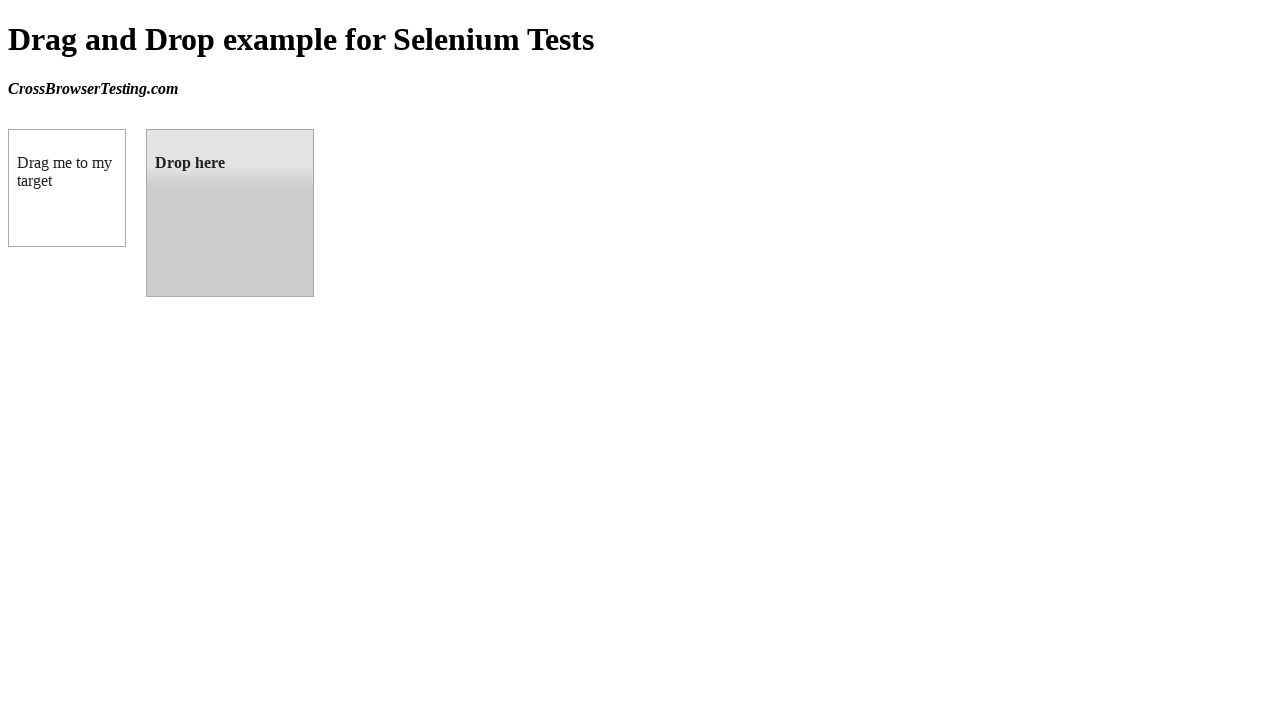

Waited for droppable element B to be visible
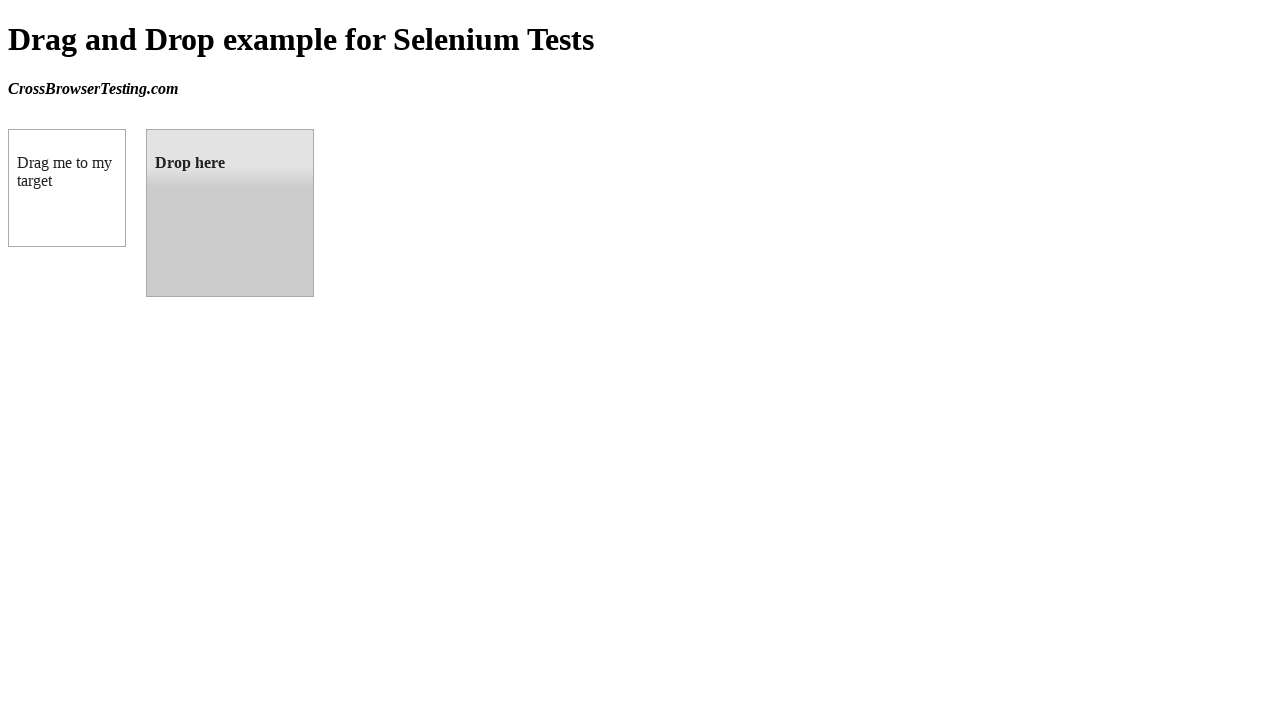

Dragged element A onto element B at (230, 213)
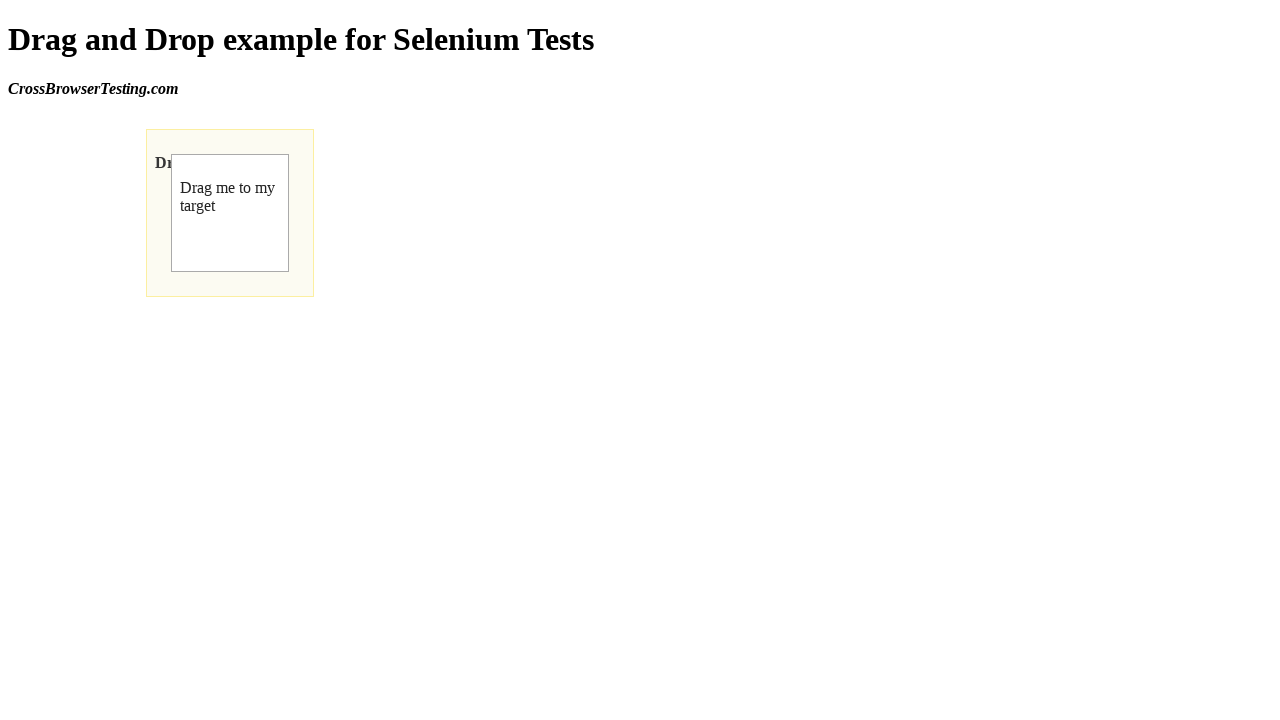

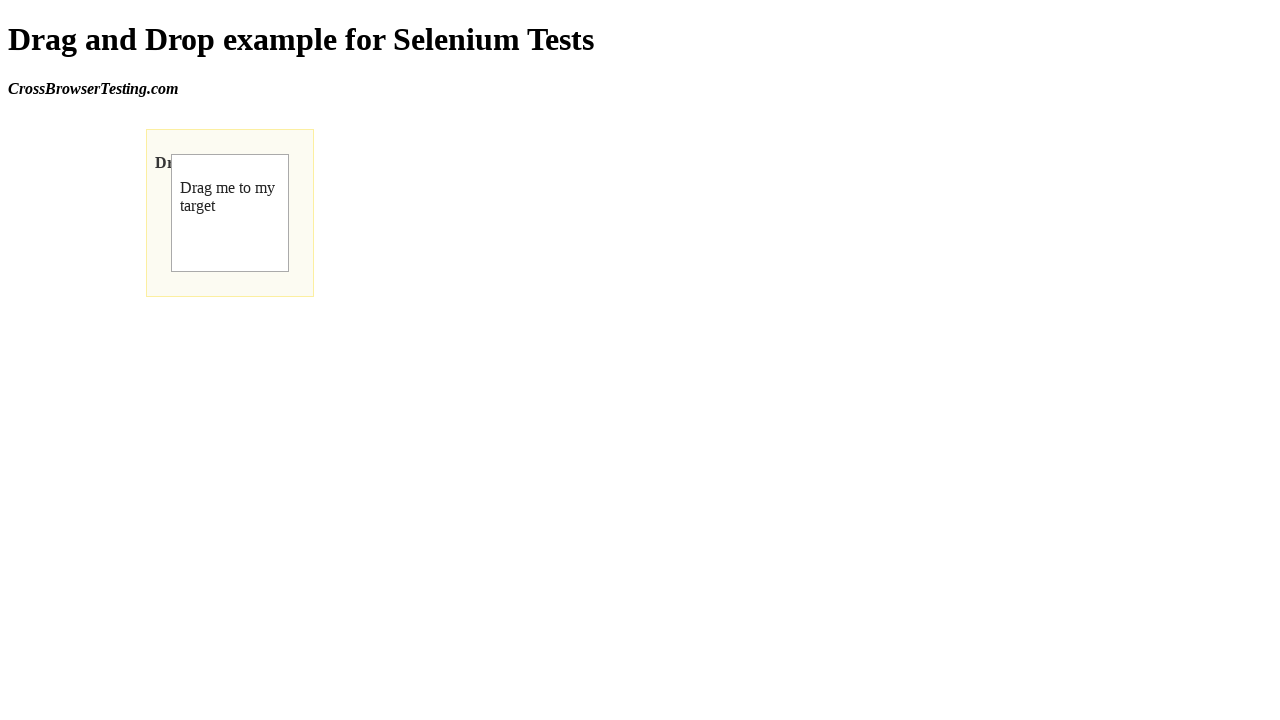